Tests marking individual items as complete by checking their checkboxes

Starting URL: https://demo.playwright.dev/todomvc

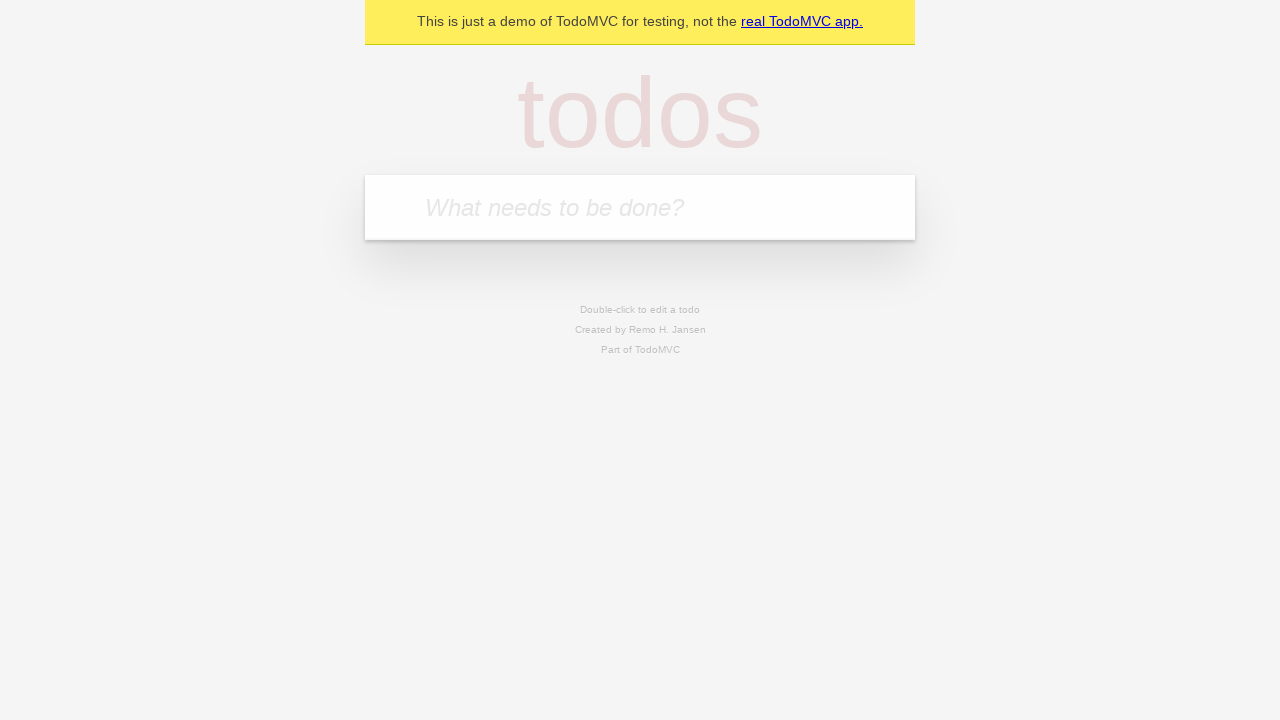

Located the new todo input field
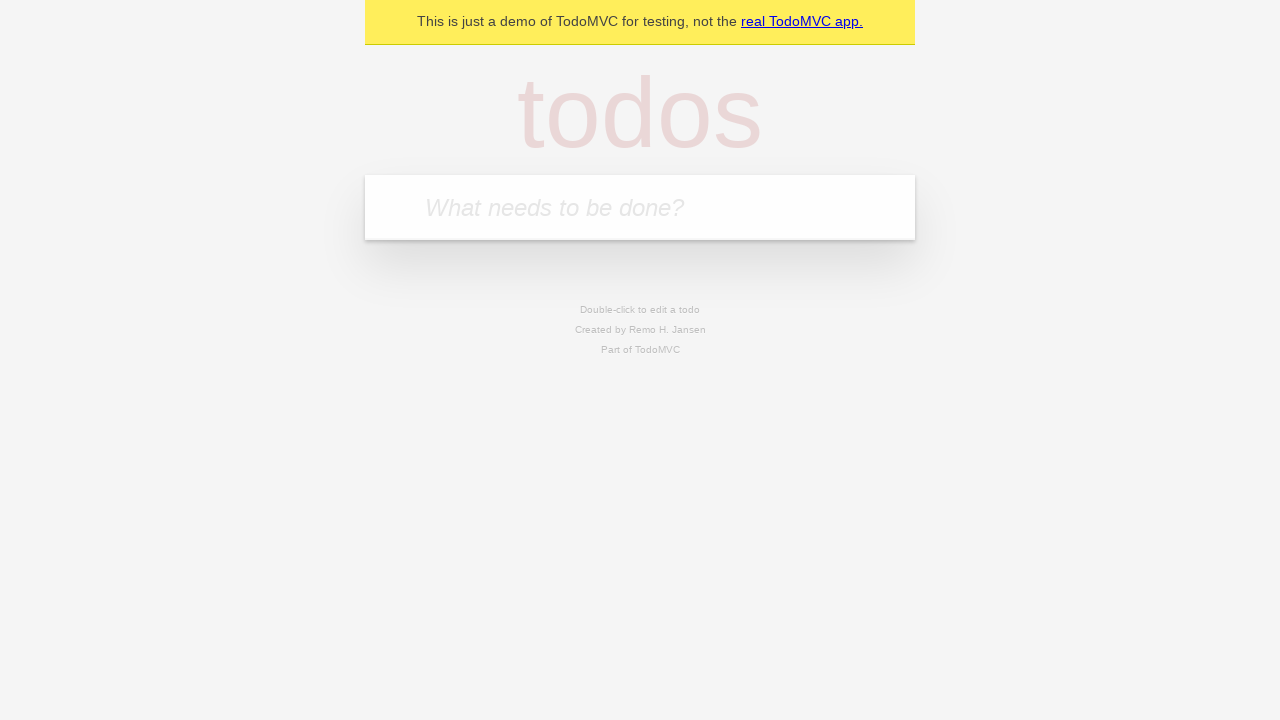

Filled new todo input with 'buy some cheese' on internal:attr=[placeholder="What needs to be done?"i]
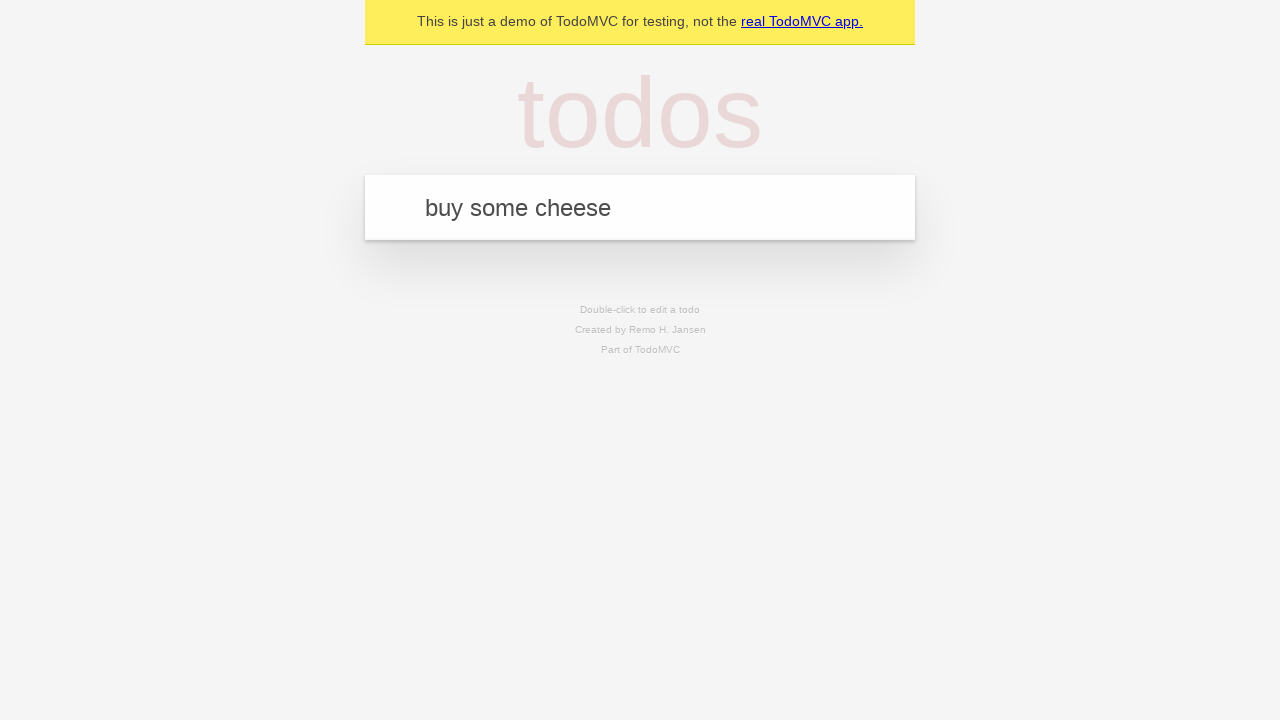

Pressed Enter to create todo item 'buy some cheese' on internal:attr=[placeholder="What needs to be done?"i]
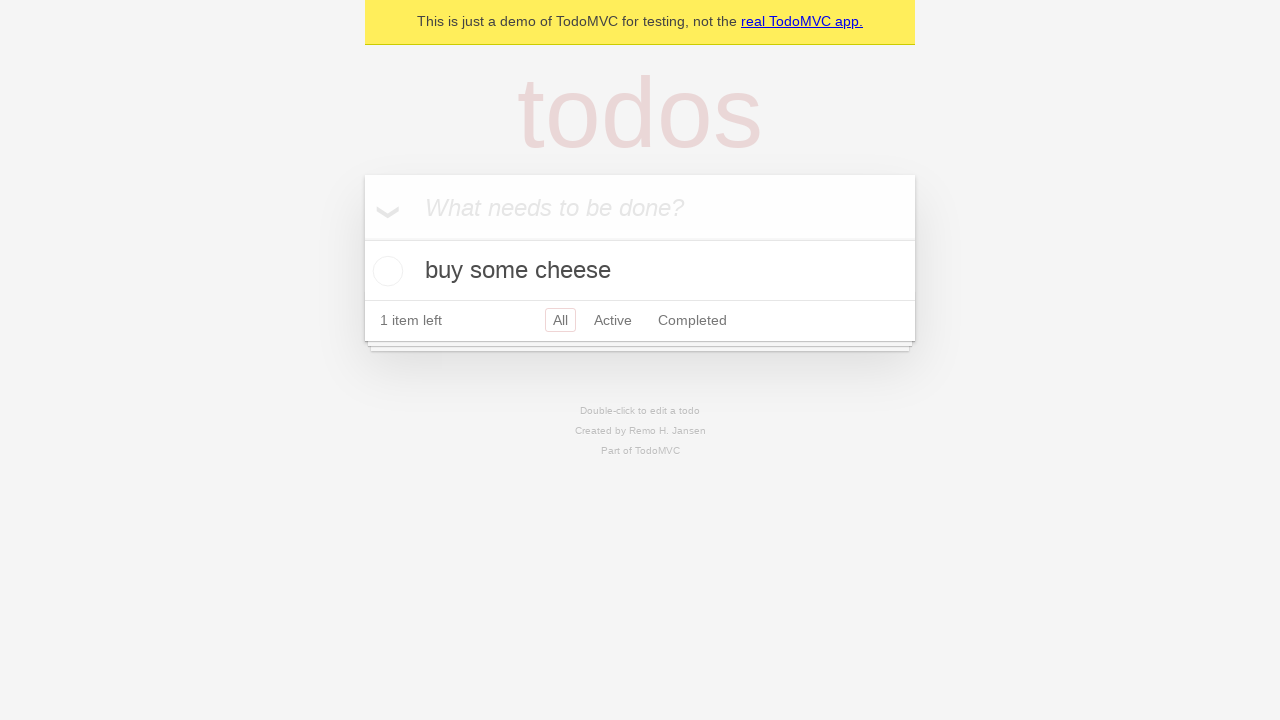

Filled new todo input with 'feed the cat' on internal:attr=[placeholder="What needs to be done?"i]
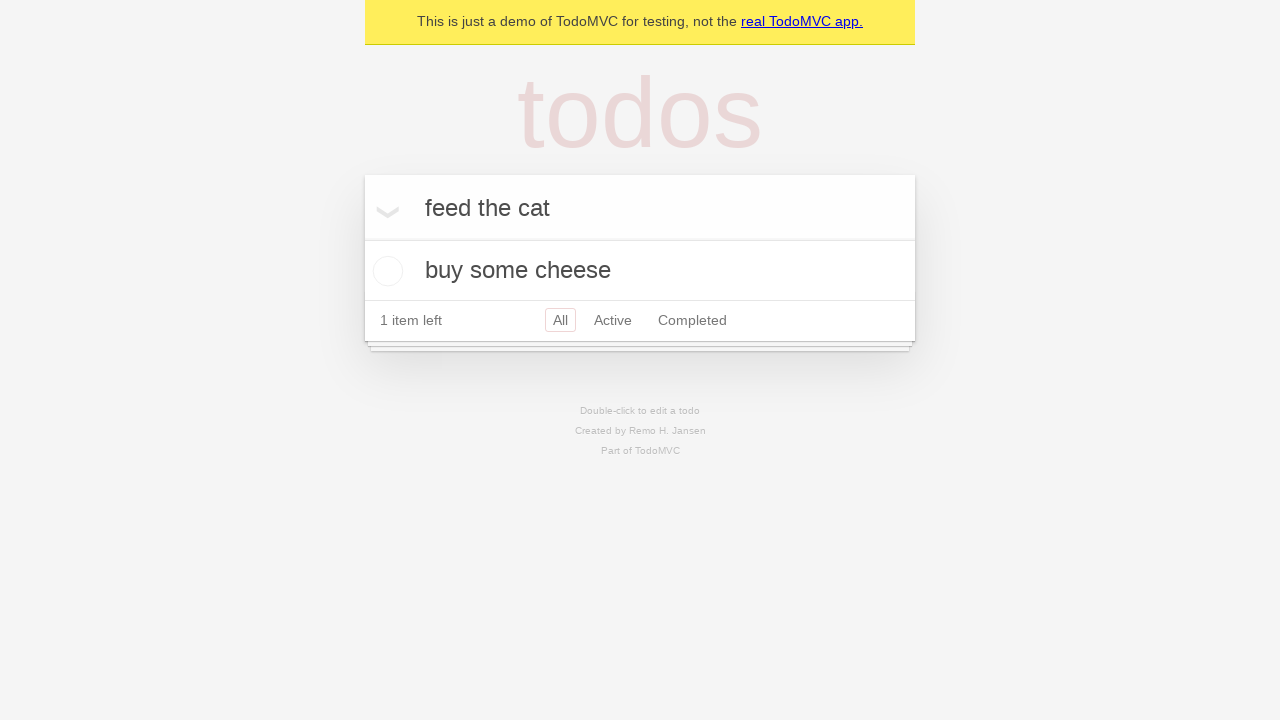

Pressed Enter to create todo item 'feed the cat' on internal:attr=[placeholder="What needs to be done?"i]
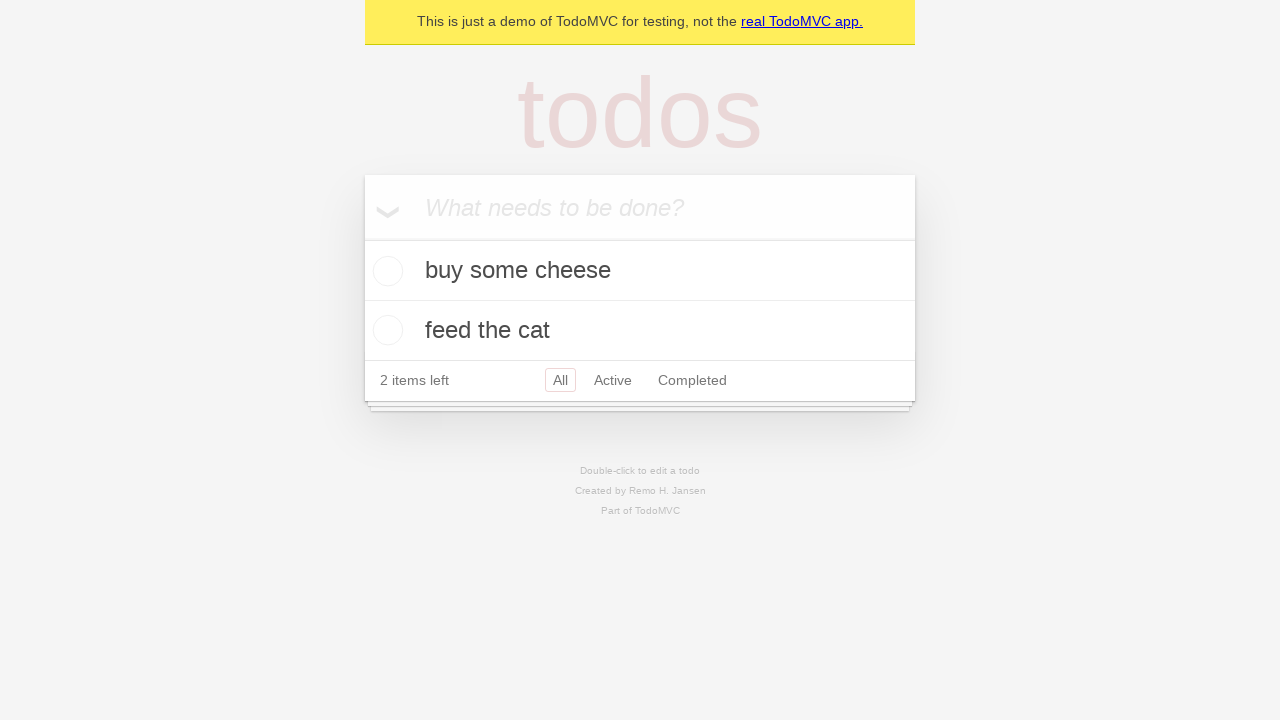

Located the first todo item
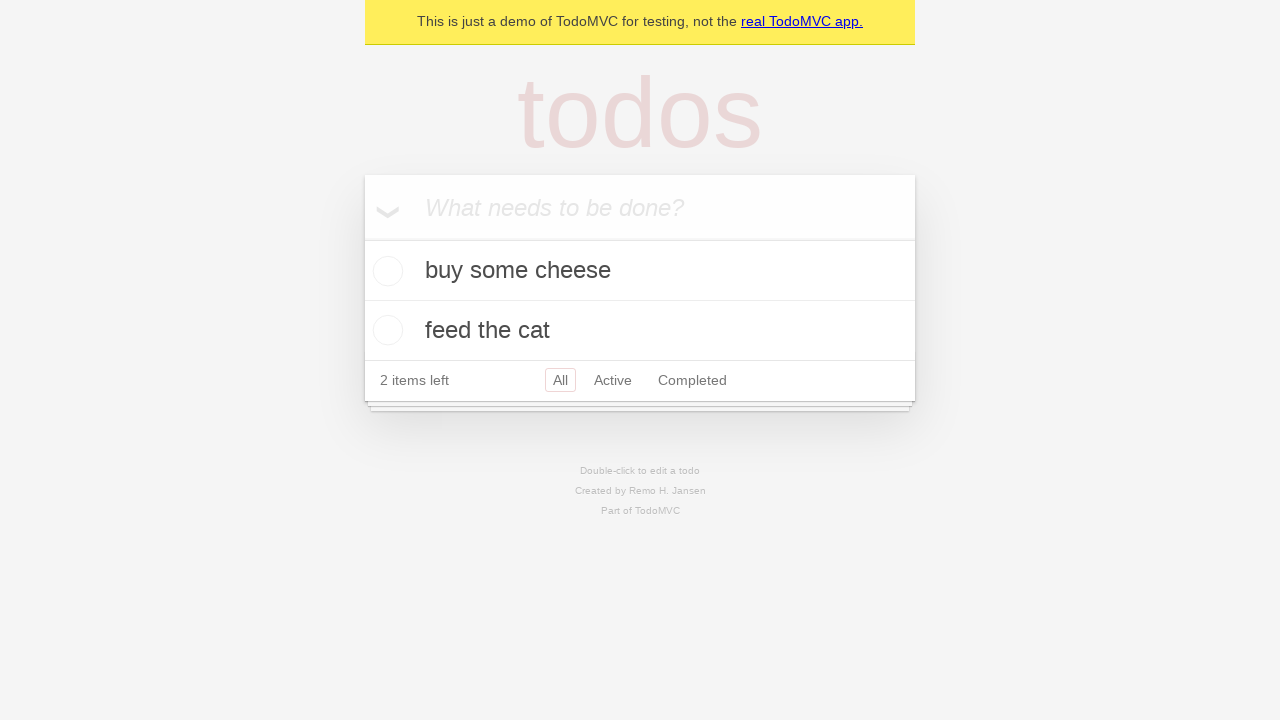

Checked the checkbox for the first todo item 'buy some cheese' at (385, 271) on internal:testid=[data-testid="todo-item"s] >> nth=0 >> internal:role=checkbox
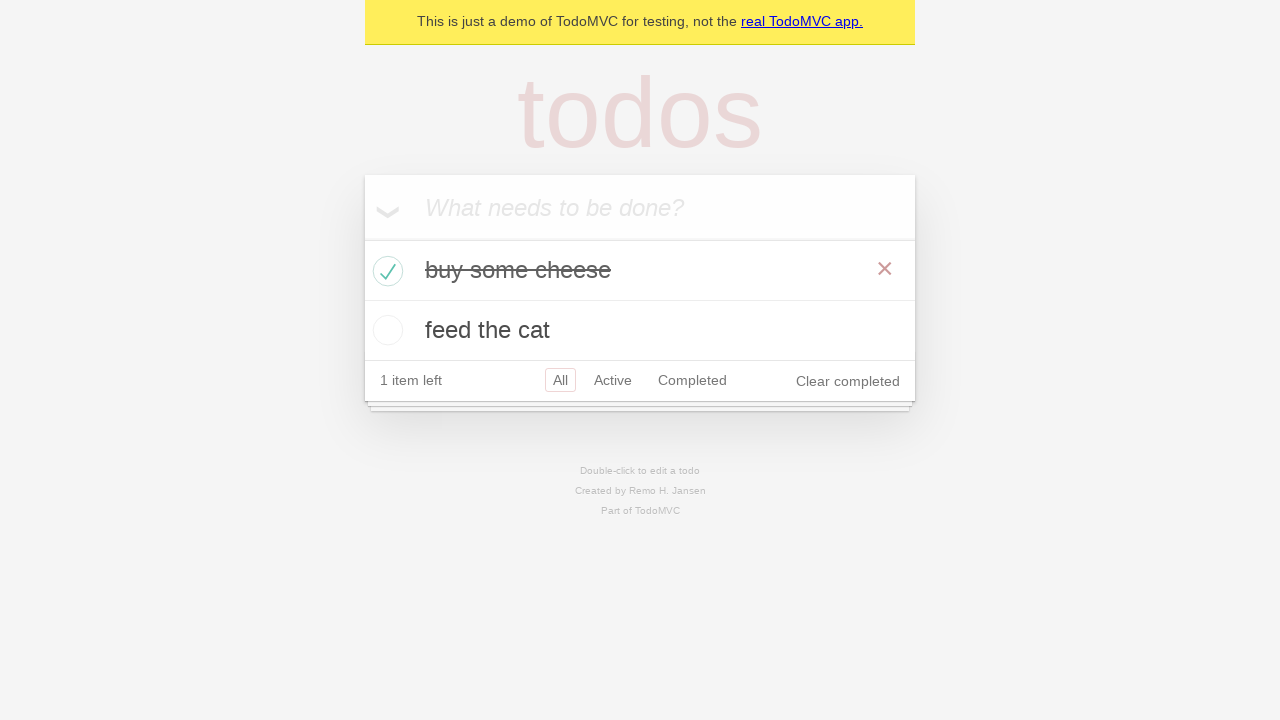

Located the second todo item
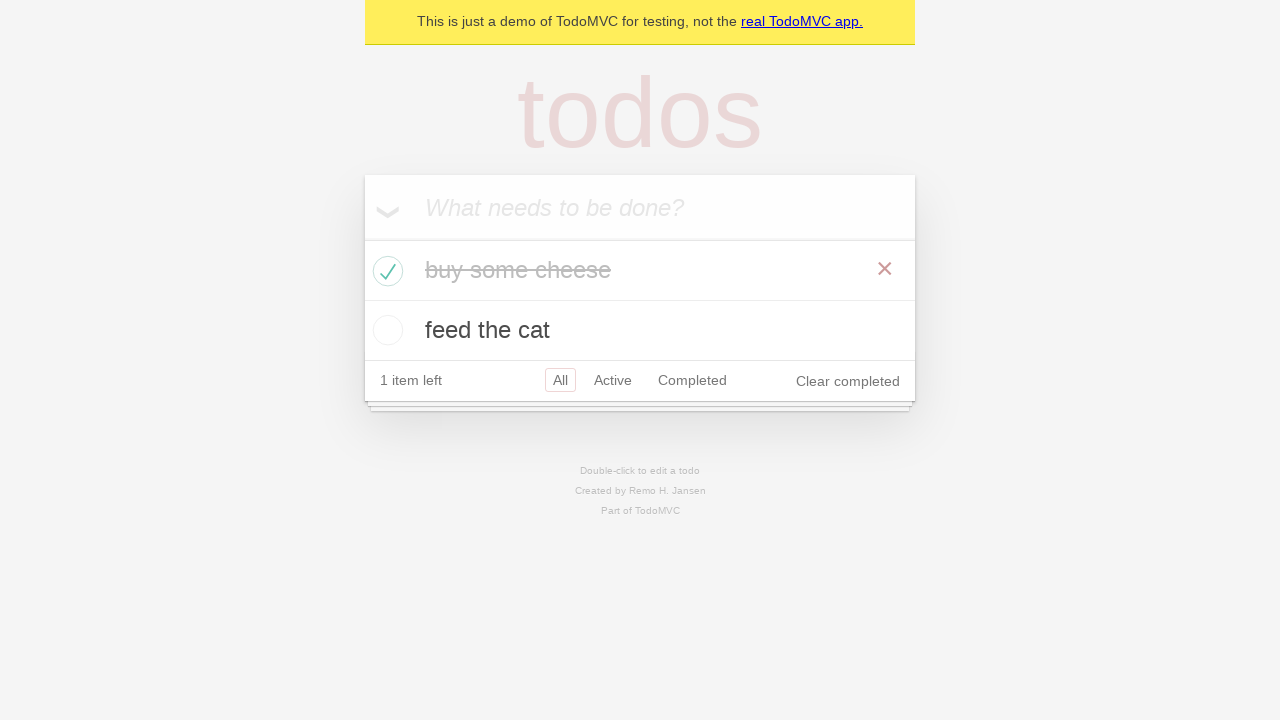

Checked the checkbox for the second todo item 'feed the cat' at (385, 330) on internal:testid=[data-testid="todo-item"s] >> nth=1 >> internal:role=checkbox
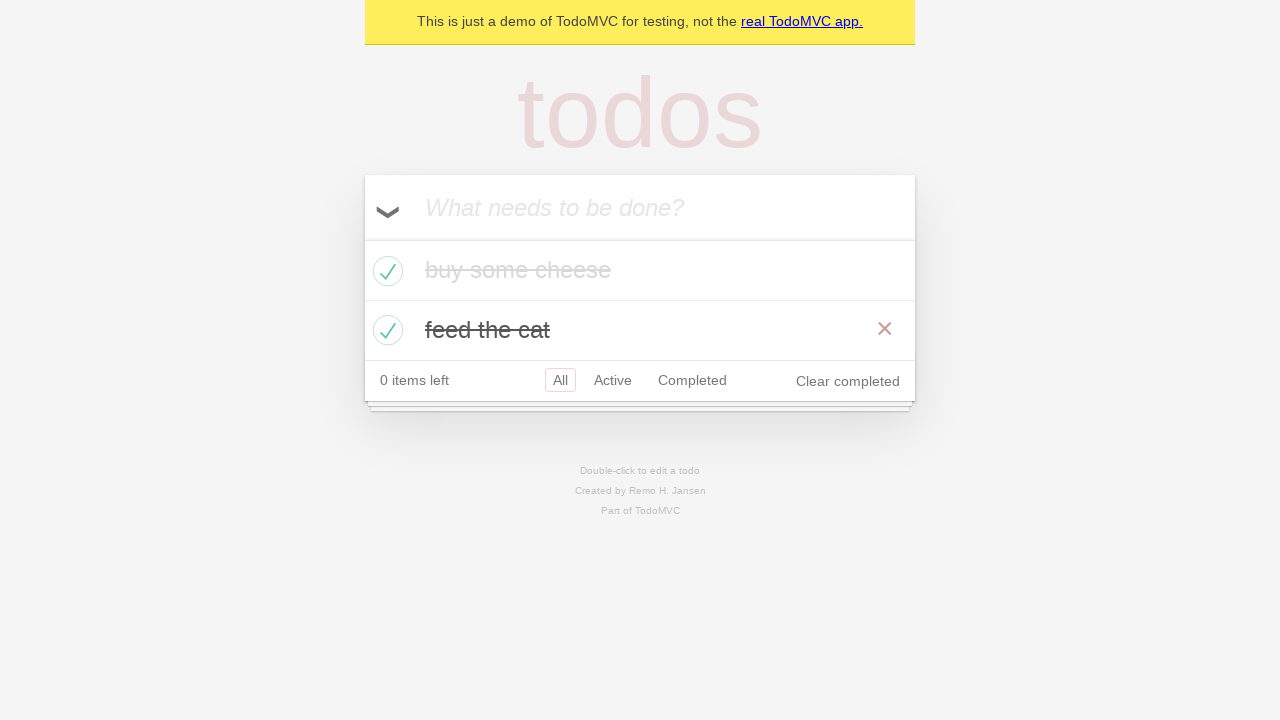

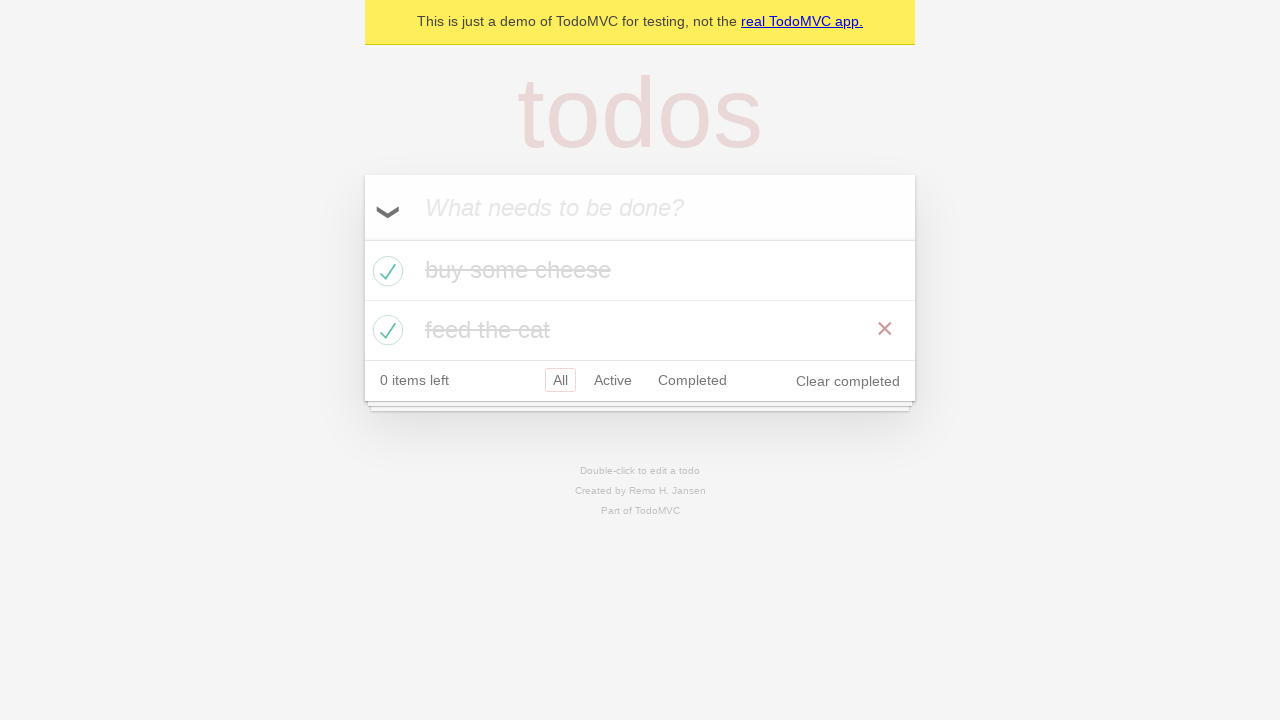